Tests dropdown selection functionality by selecting an option from a dropdown menu using its value attribute

Starting URL: https://the-internet.herokuapp.com/dropdown

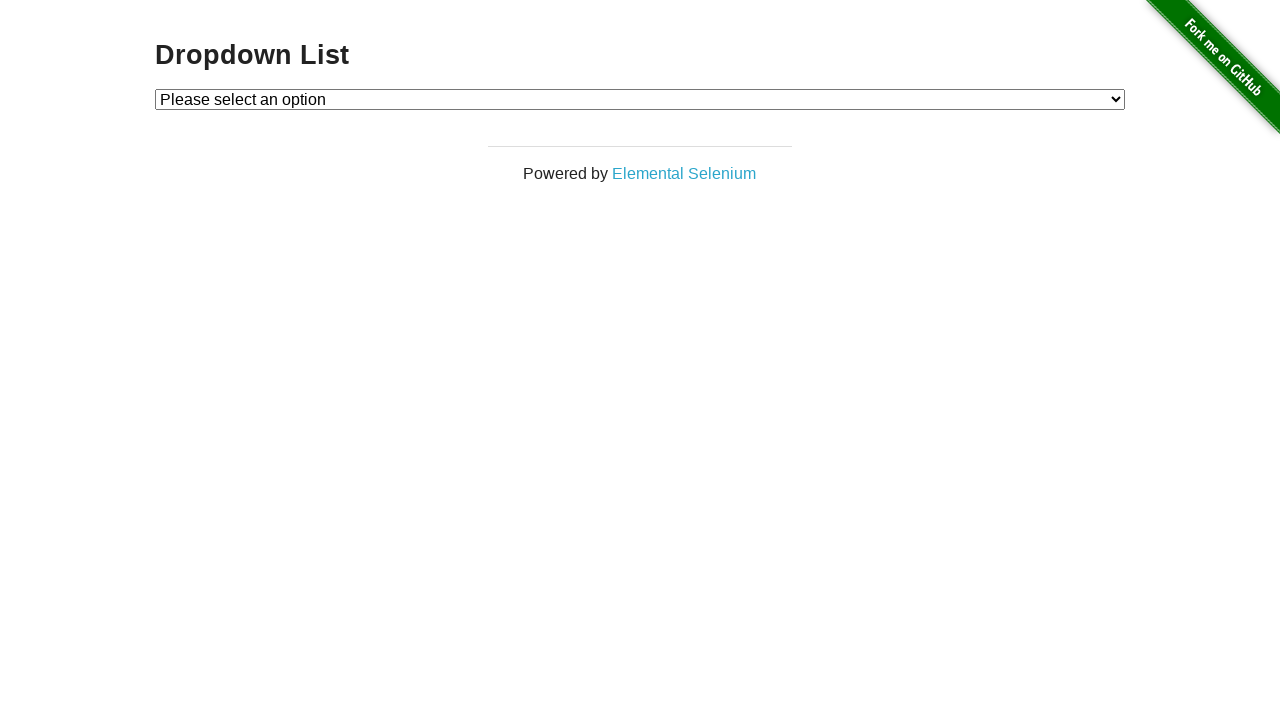

Navigated to dropdown test page
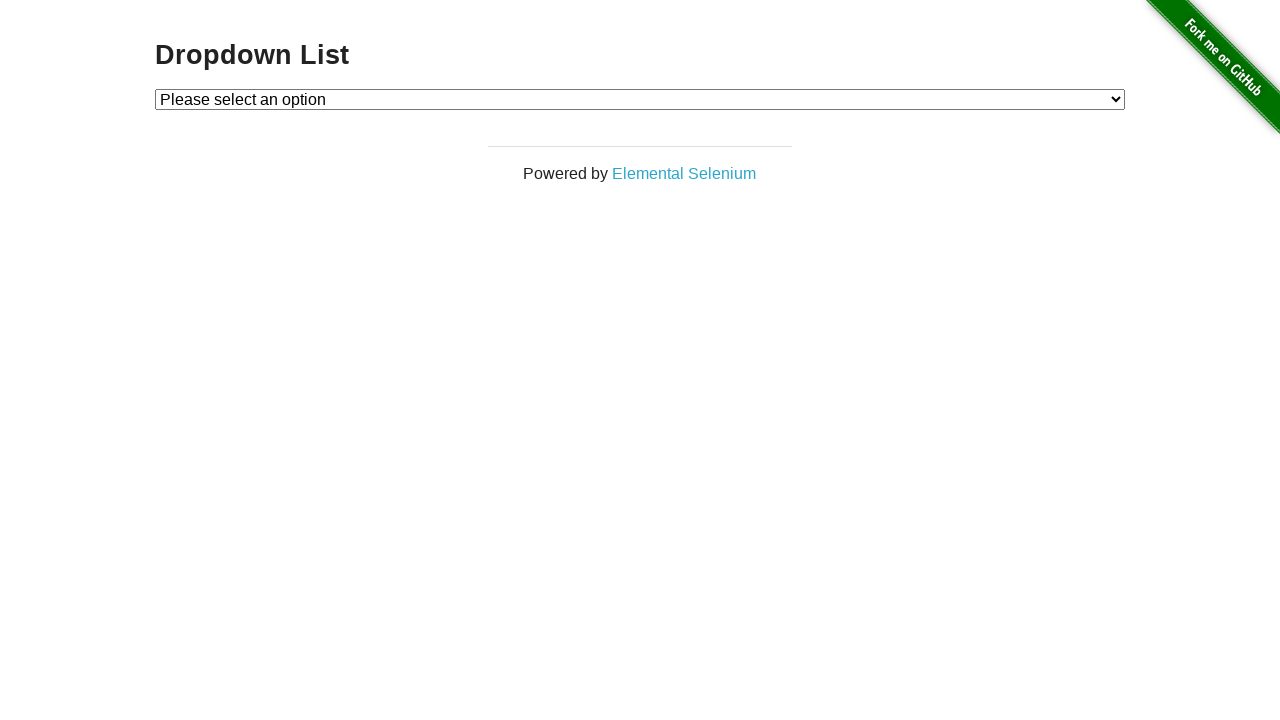

Selected option 2 from dropdown using value attribute on #dropdown
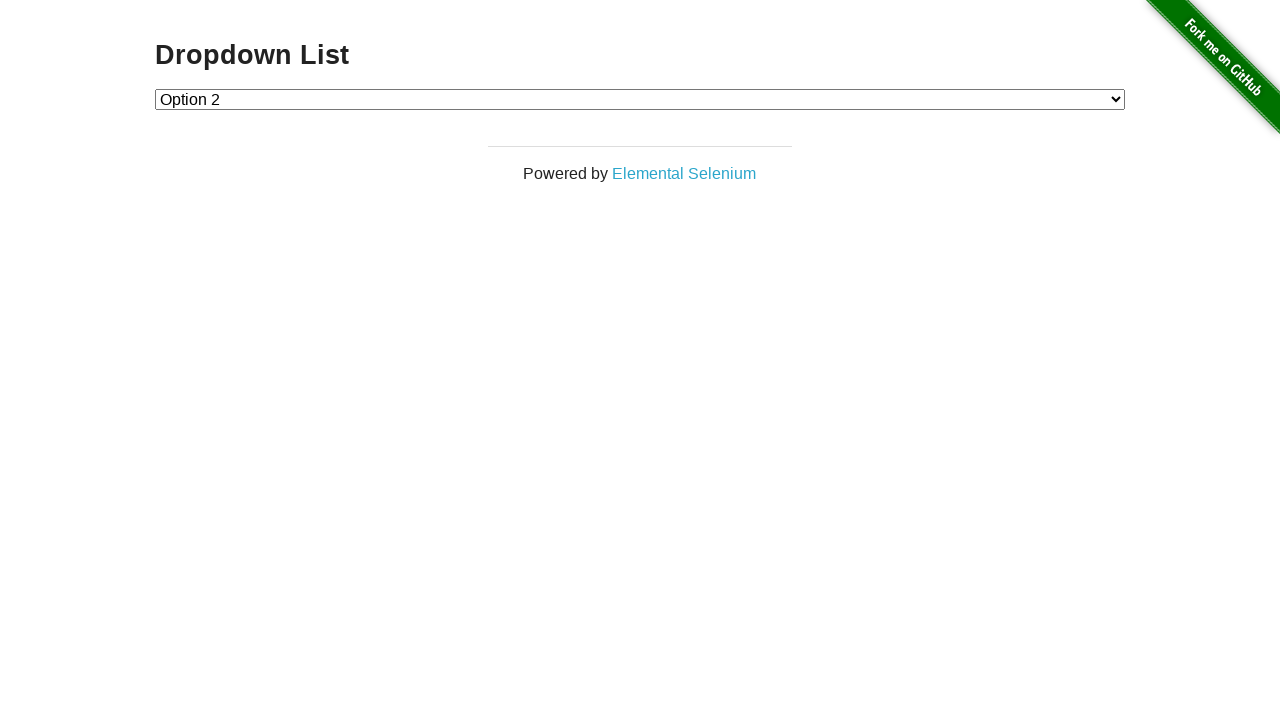

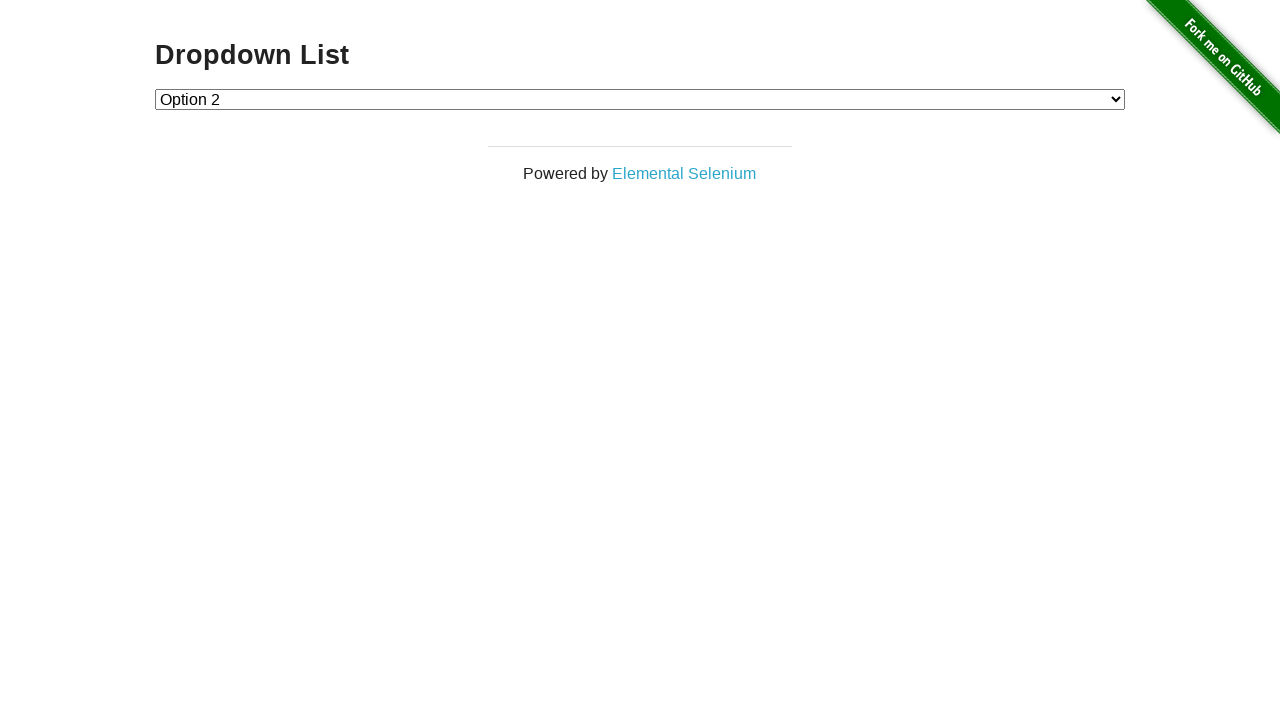